Tests file download functionality by clicking on a text file link to download it from the download page

Starting URL: https://the-internet.herokuapp.com/download

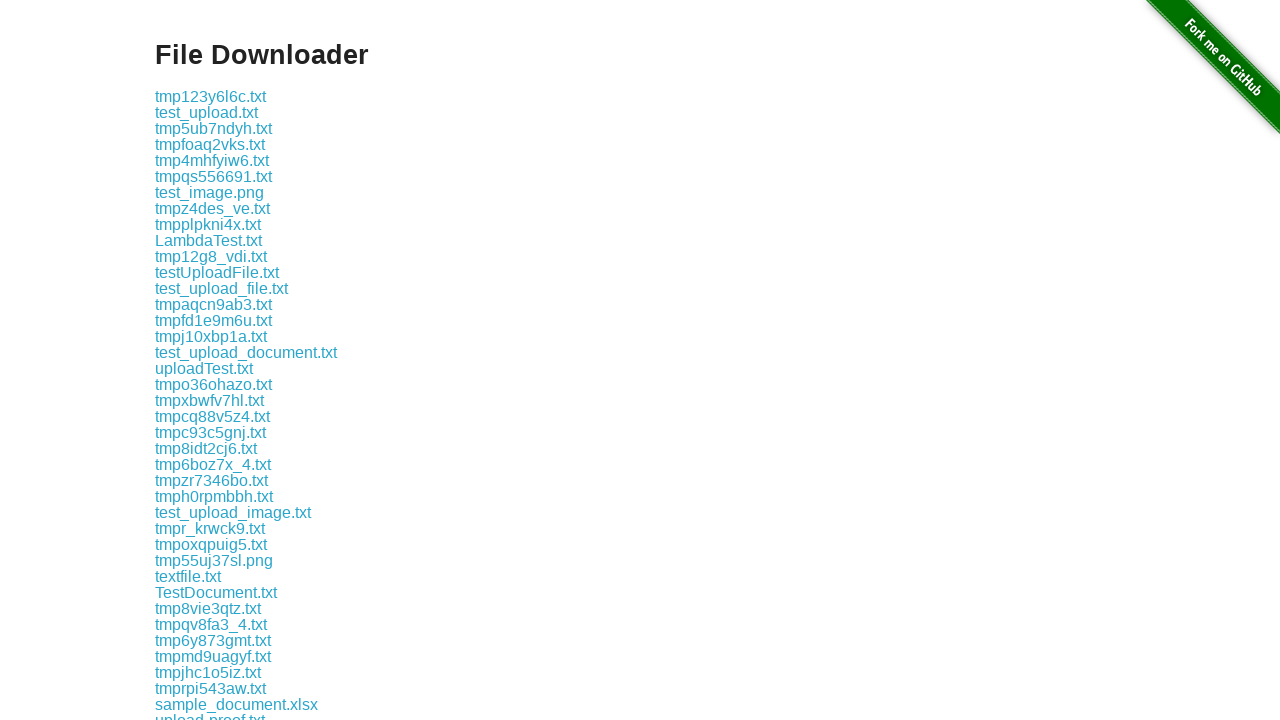

Clicked on text file link 'some-file.txt' to download at (198, 360) on xpath=//*[text()='some-file.txt']
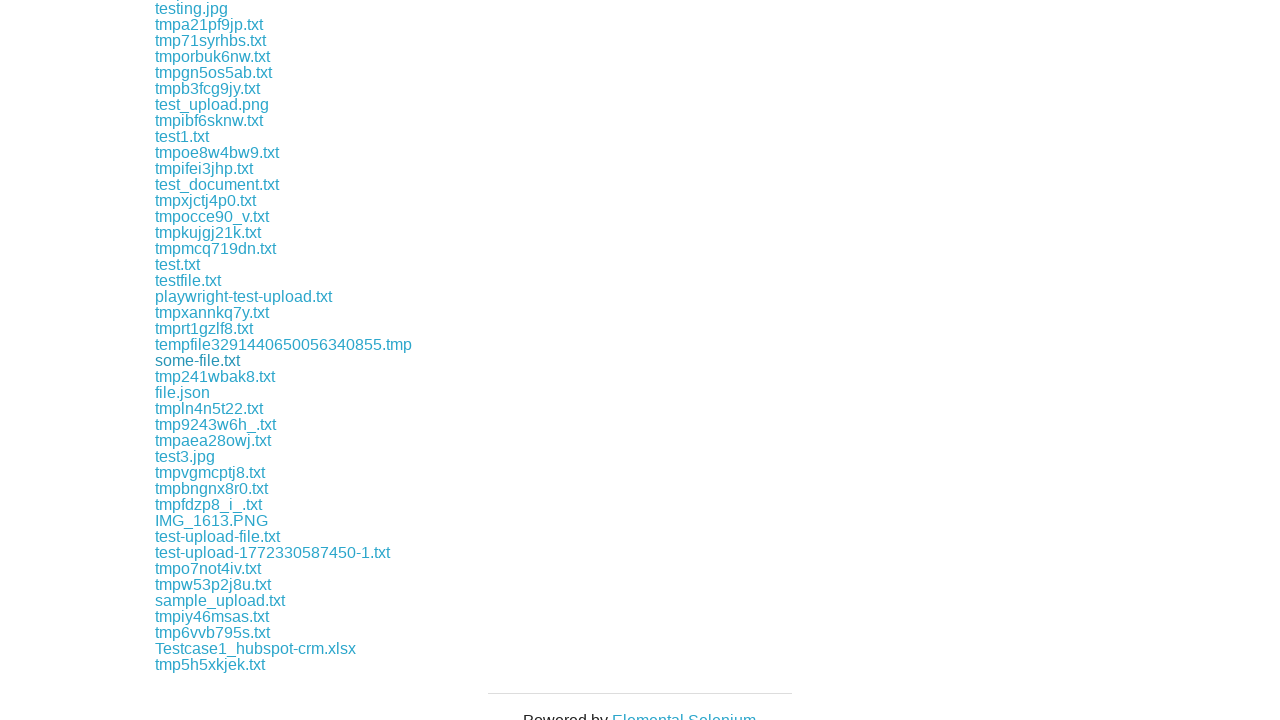

Waited for file download to complete
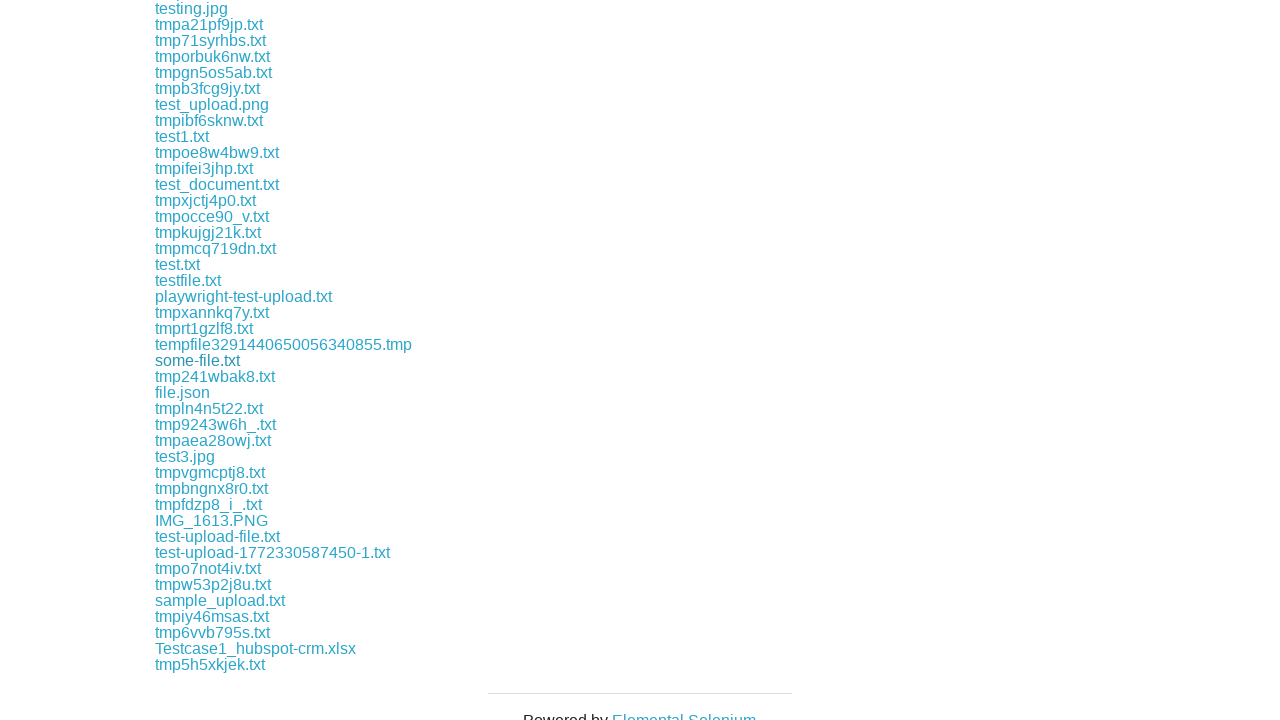

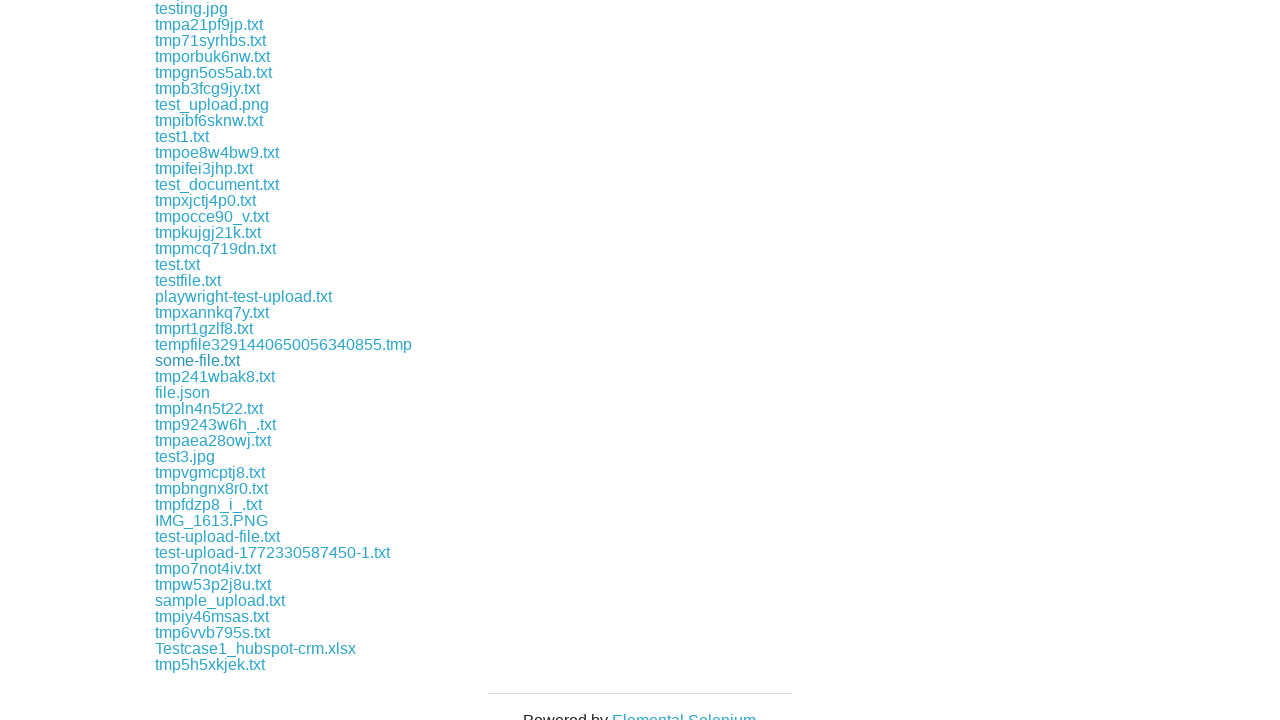